Tests that the Clear completed button displays correct text when items are completed

Starting URL: https://demo.playwright.dev/todomvc

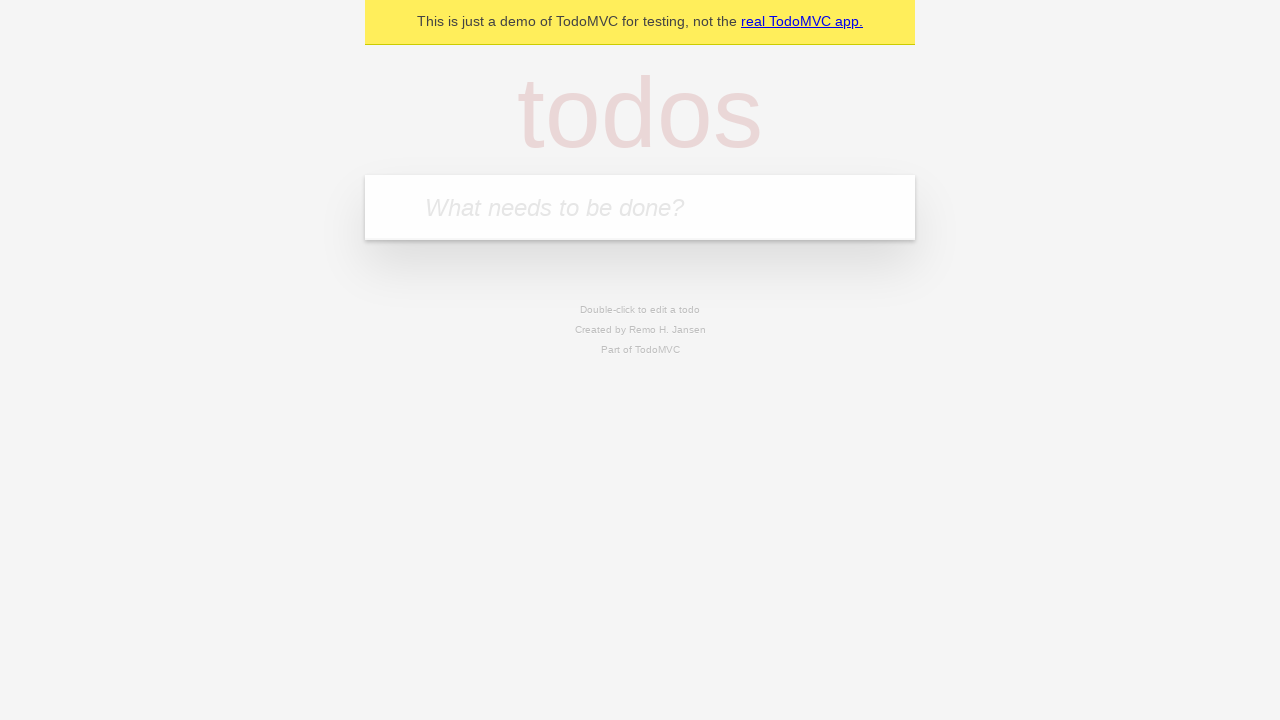

Located the 'What needs to be done?' input field
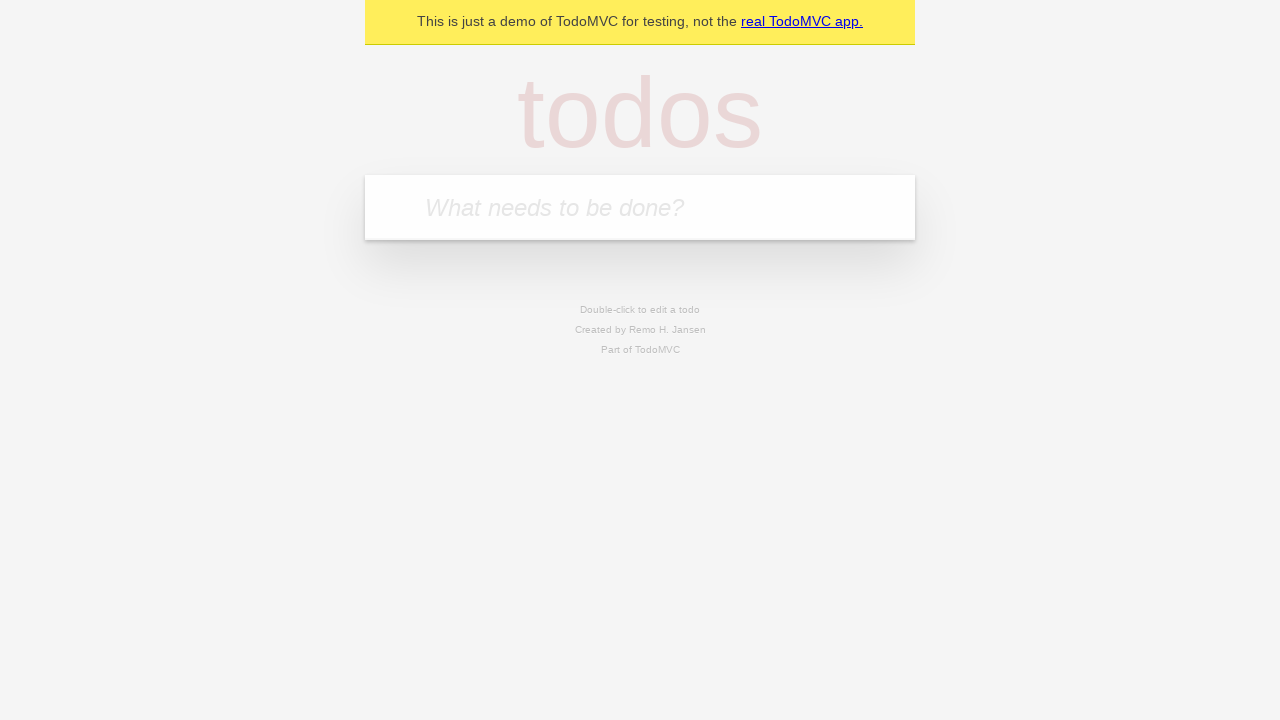

Filled todo input with 'buy some cheese' on internal:attr=[placeholder="What needs to be done?"i]
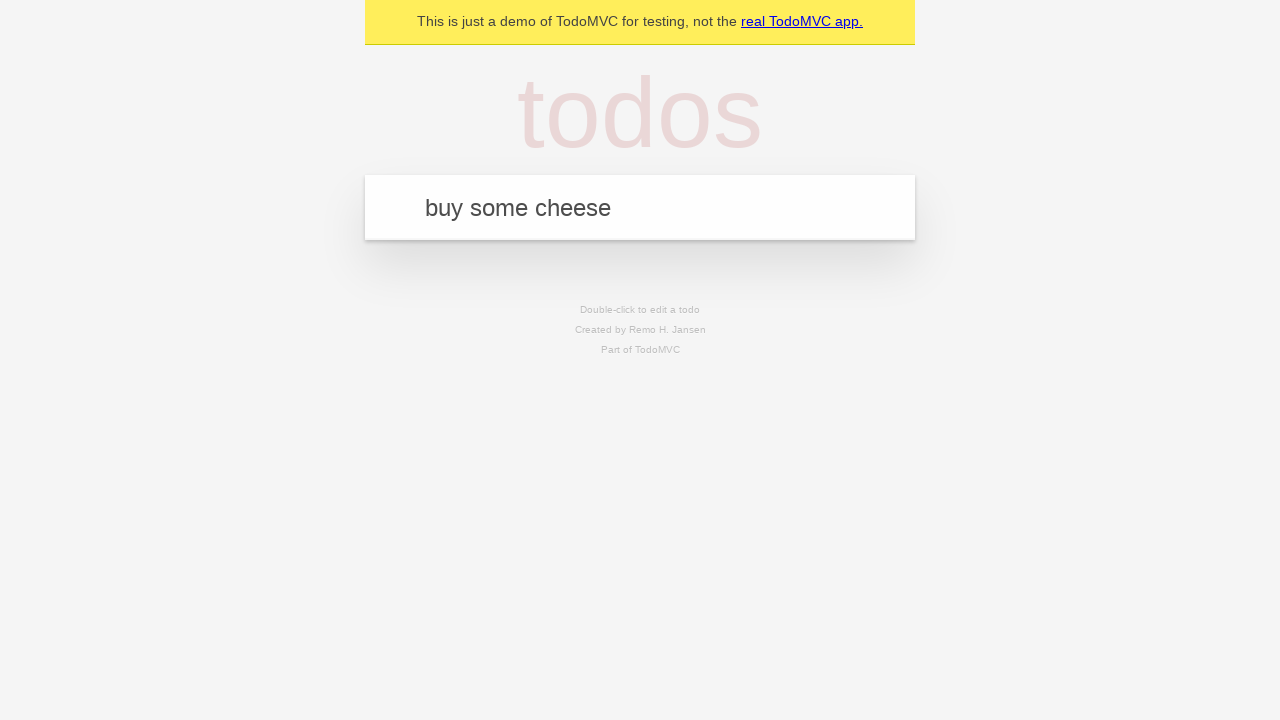

Pressed Enter to add todo 'buy some cheese' on internal:attr=[placeholder="What needs to be done?"i]
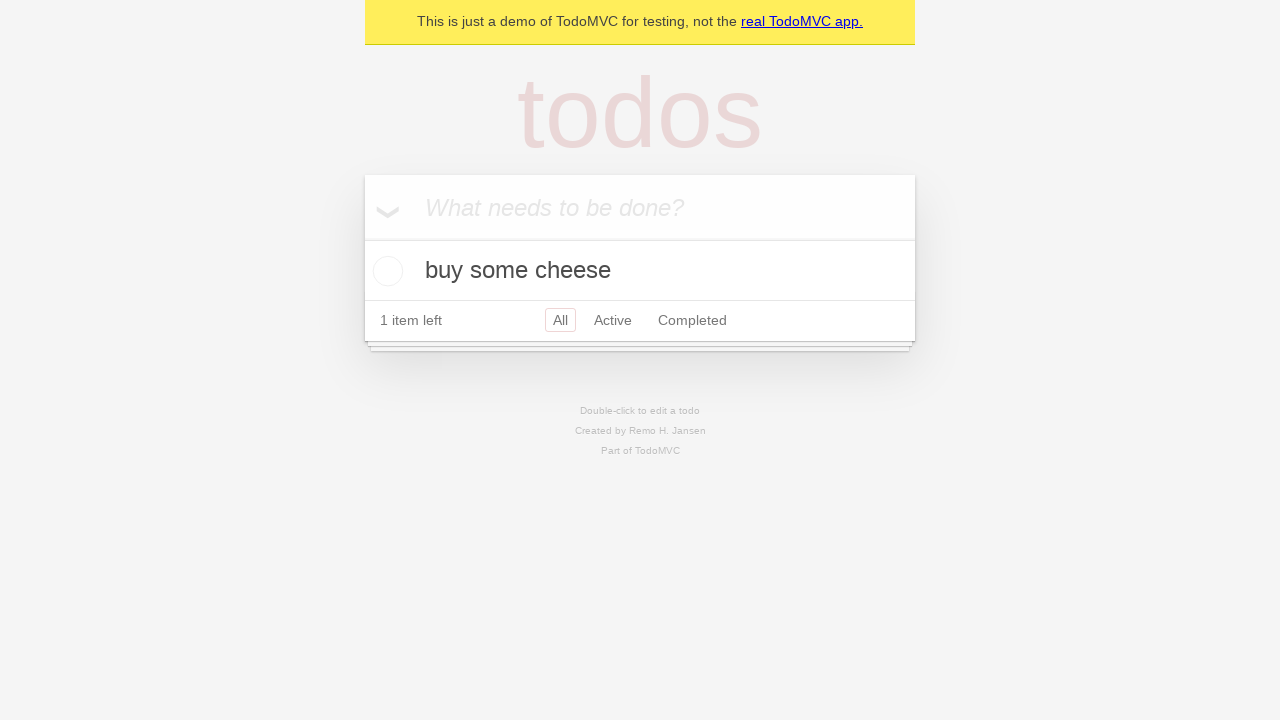

Filled todo input with 'feed the cat' on internal:attr=[placeholder="What needs to be done?"i]
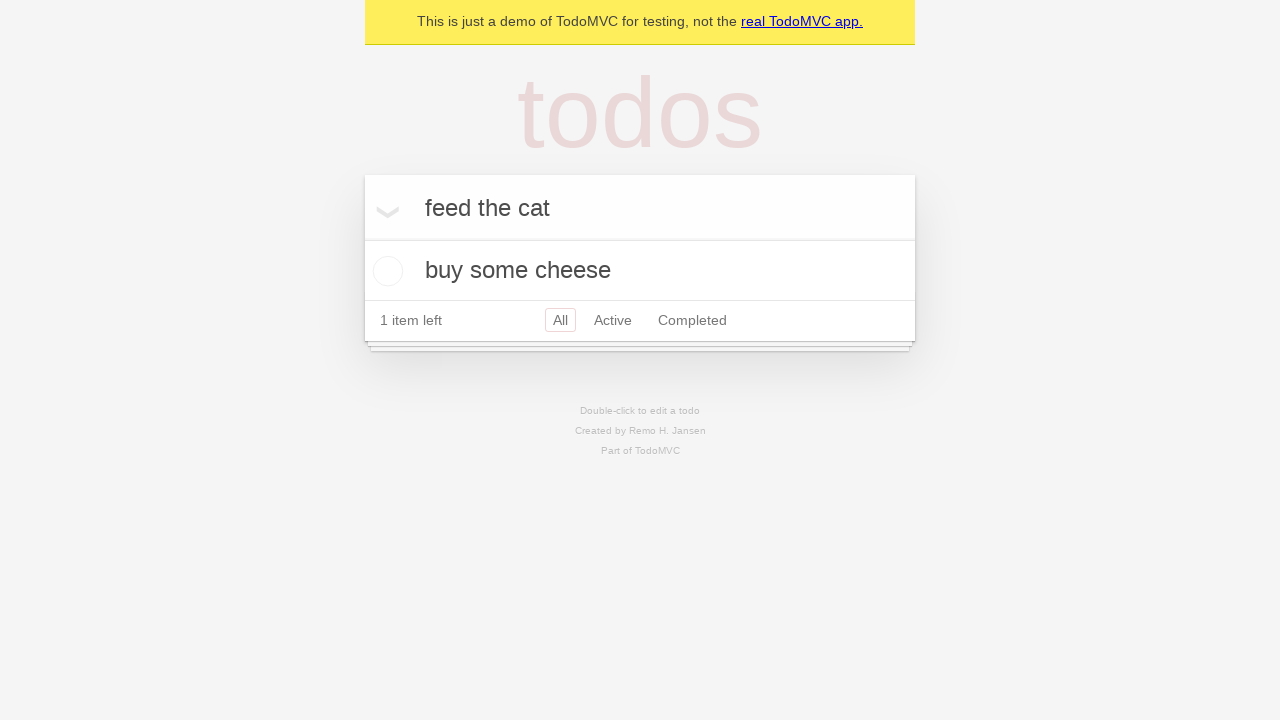

Pressed Enter to add todo 'feed the cat' on internal:attr=[placeholder="What needs to be done?"i]
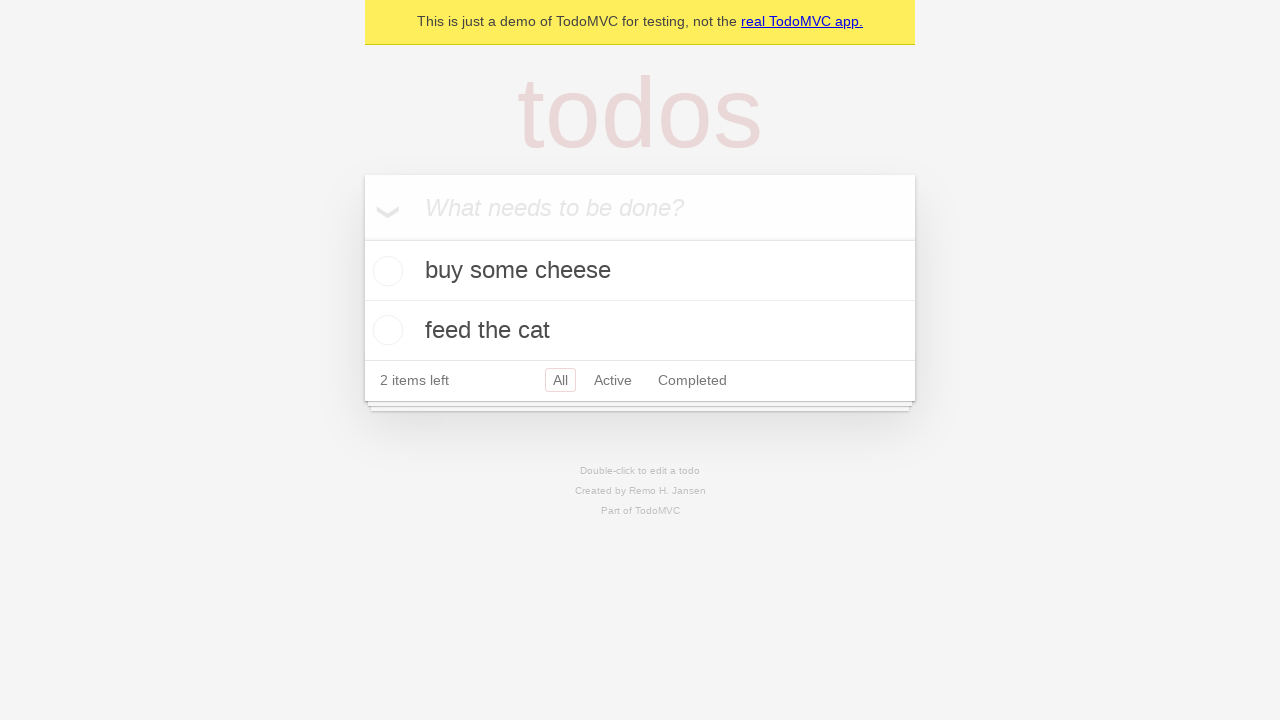

Filled todo input with 'book a doctors appointment' on internal:attr=[placeholder="What needs to be done?"i]
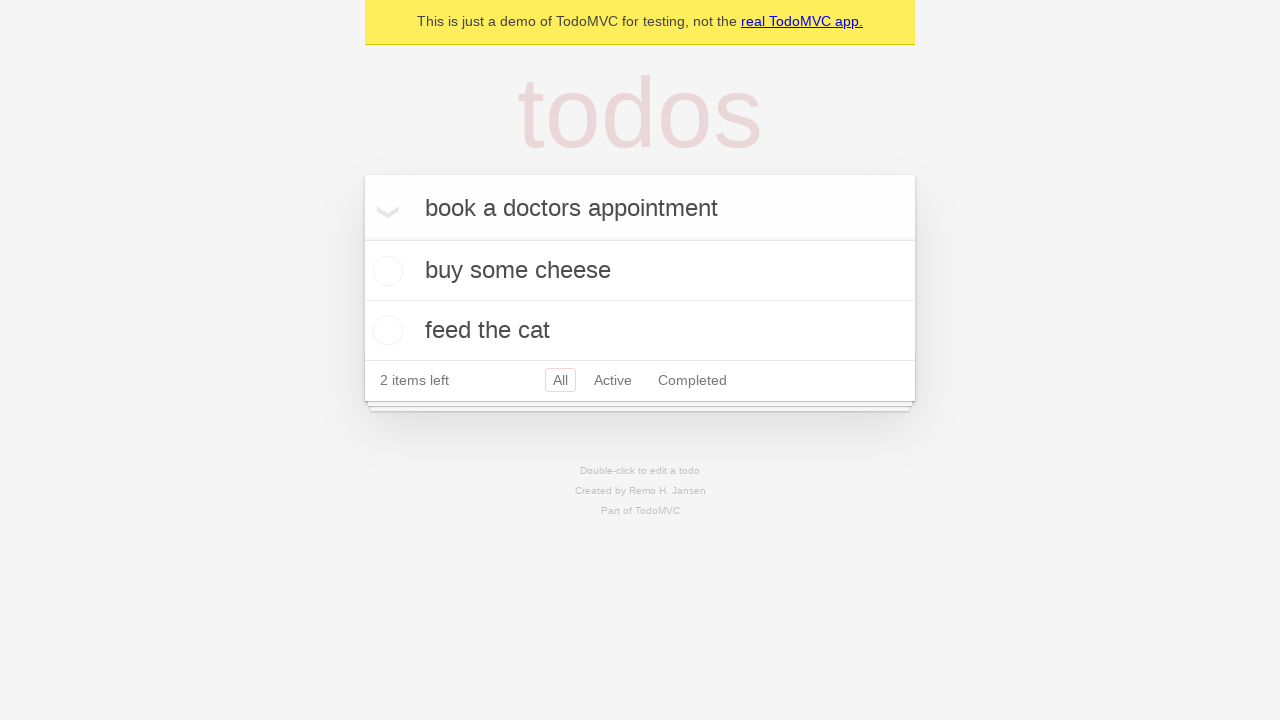

Pressed Enter to add todo 'book a doctors appointment' on internal:attr=[placeholder="What needs to be done?"i]
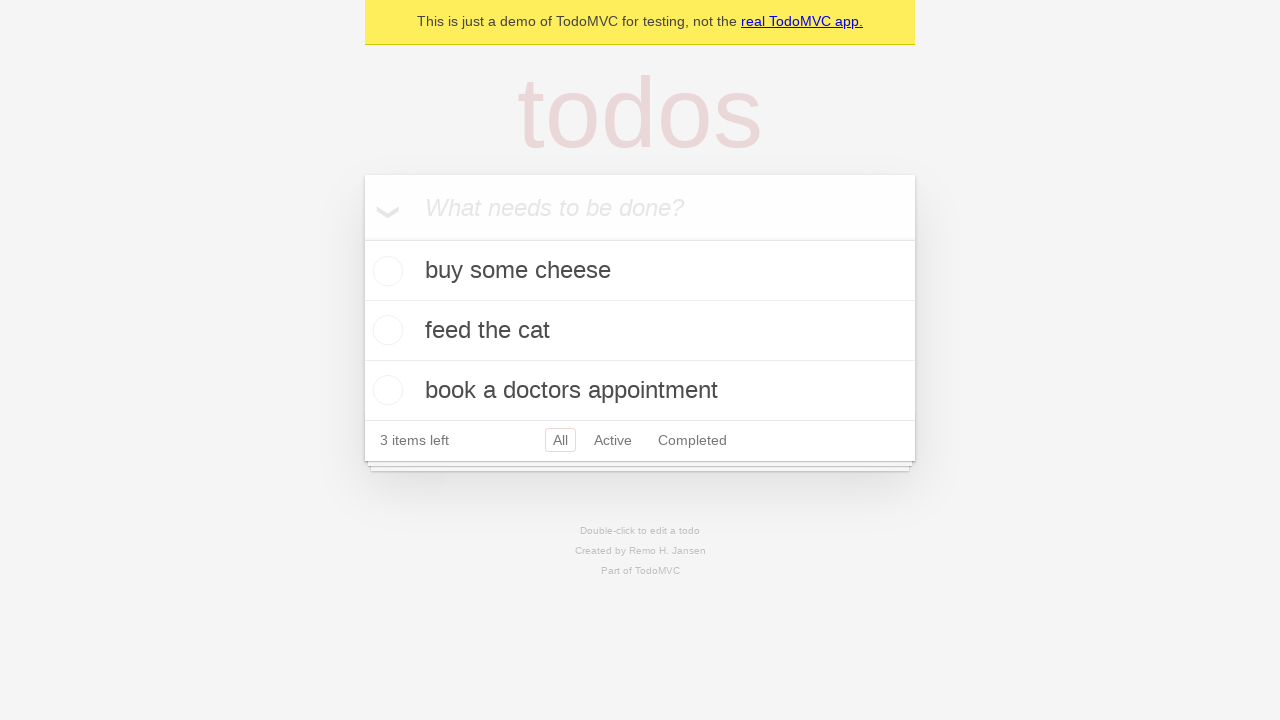

All 3 todo items loaded successfully
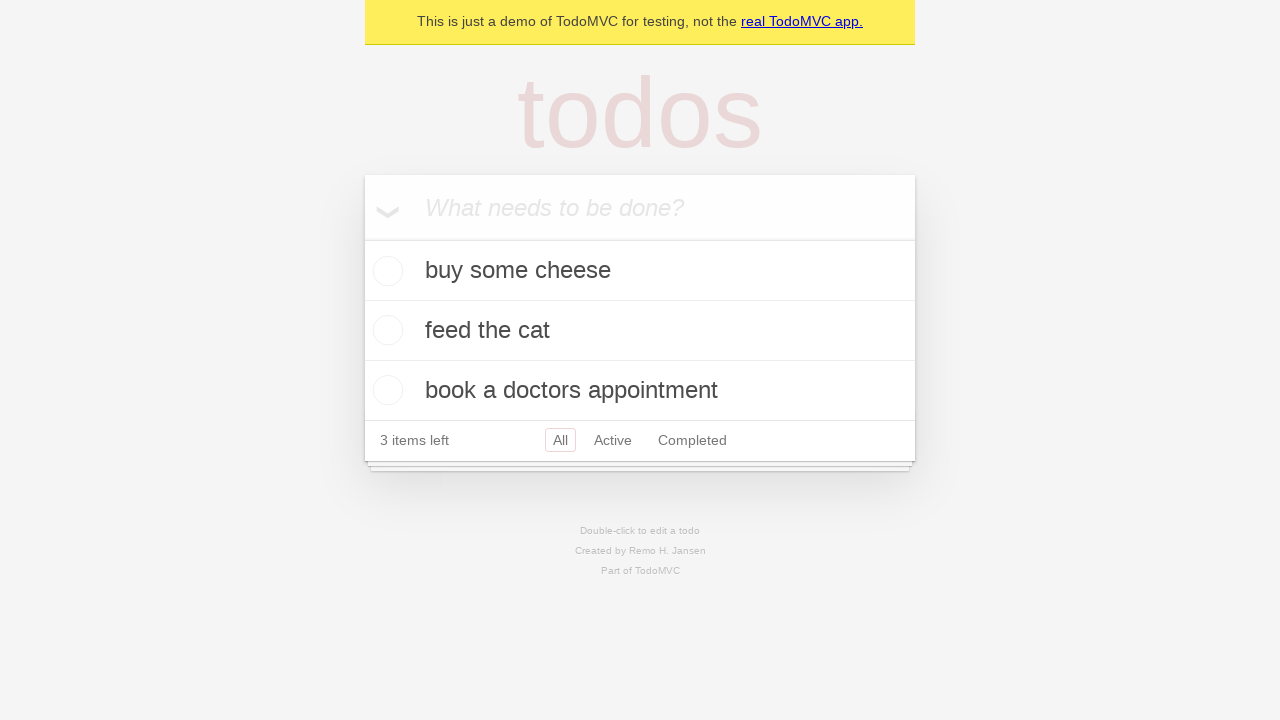

Marked first todo item as completed at (385, 271) on .todo-list li .toggle >> nth=0
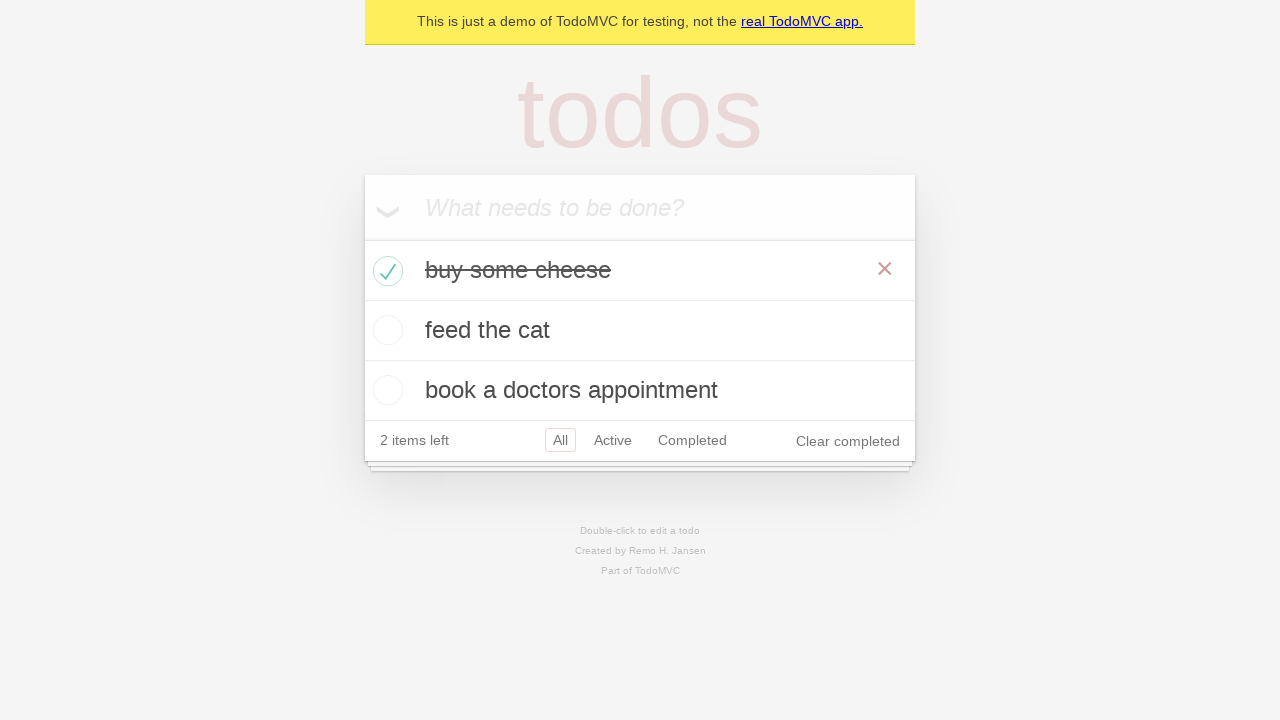

Clear completed button appeared
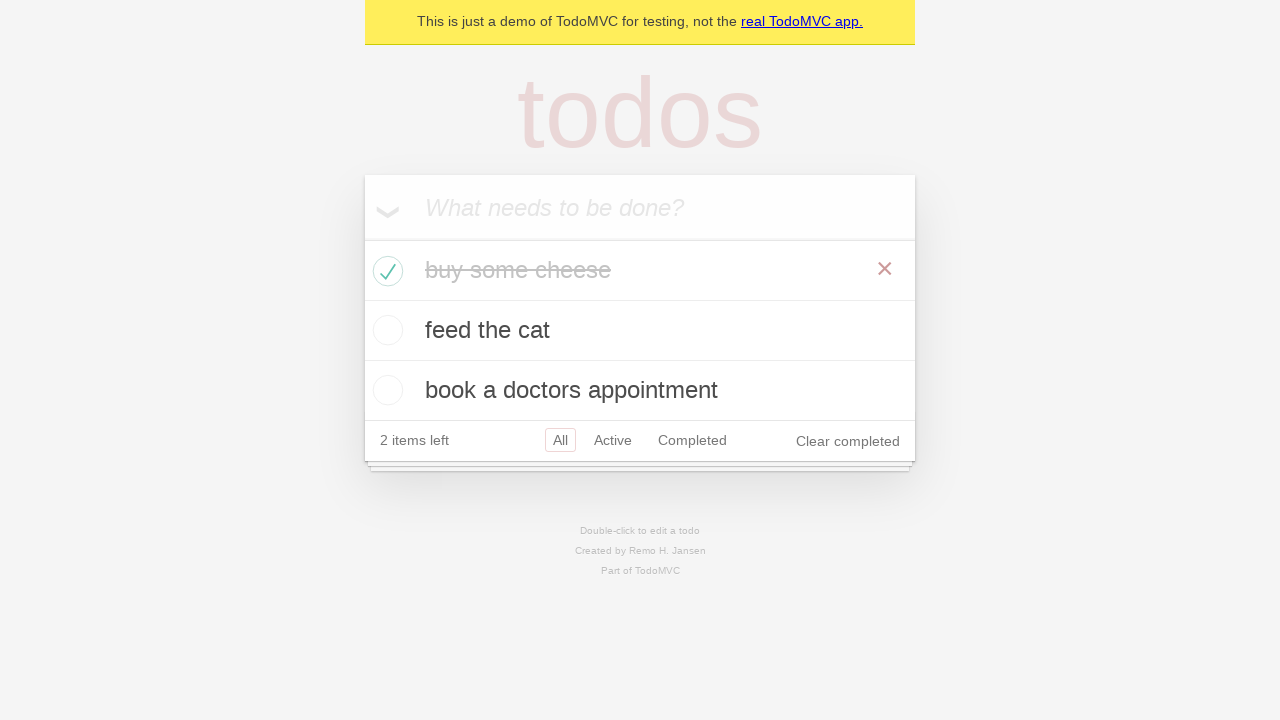

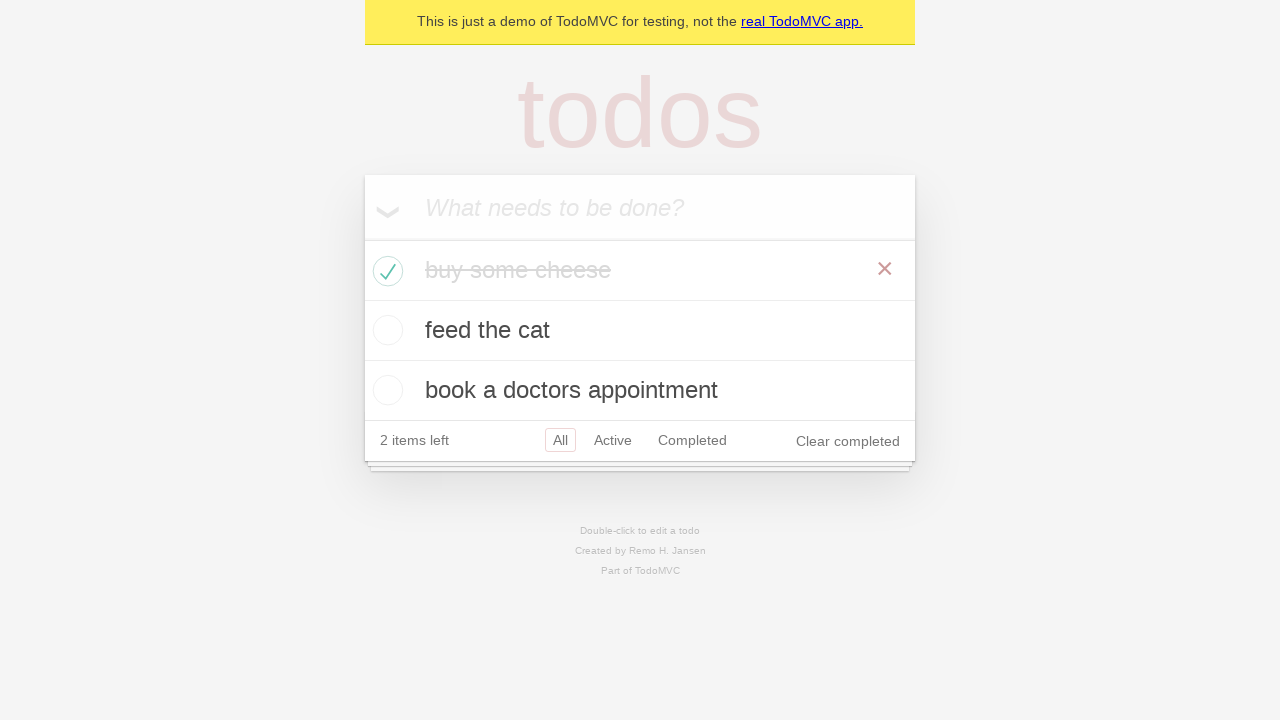